Tests JavaScript prompt box functionality by clicking a button to trigger a prompt alert, then entering text into the prompt dialog.

Starting URL: https://demo.automationtesting.in/Alerts.html

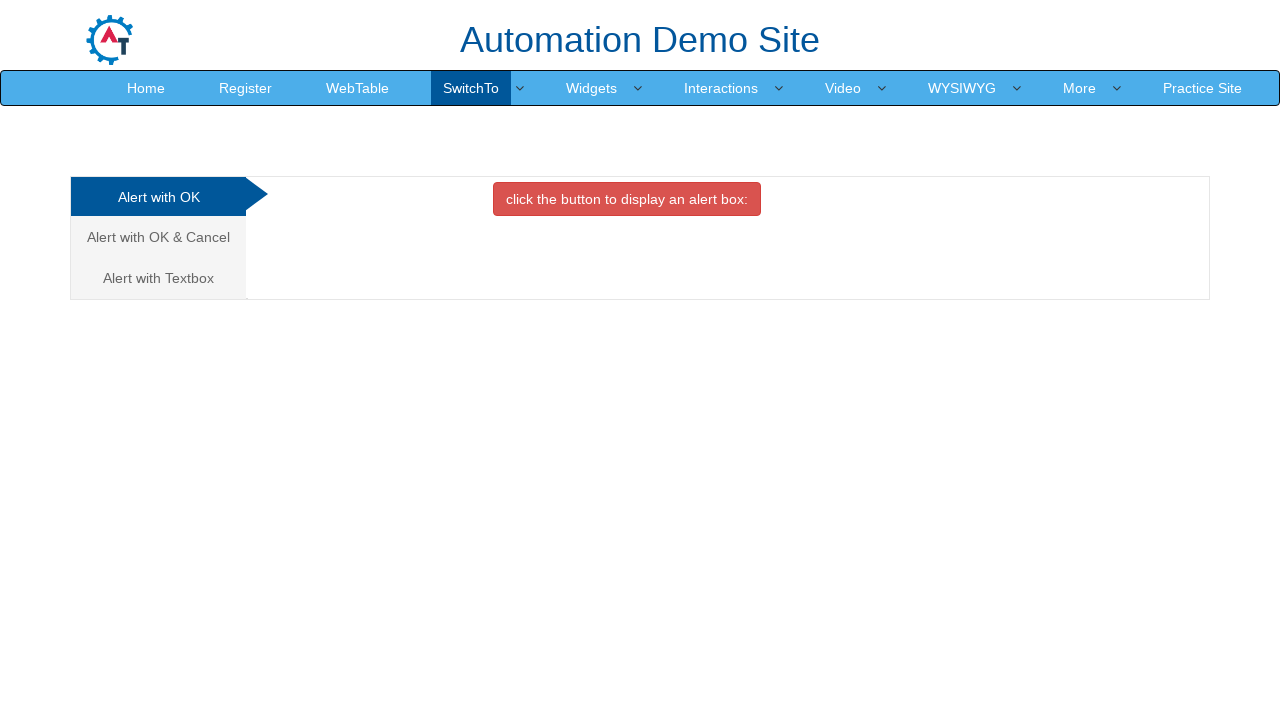

Clicked on 'Alert with Textbox' tab at (158, 278) on xpath=//a[text()='Alert with Textbox ']
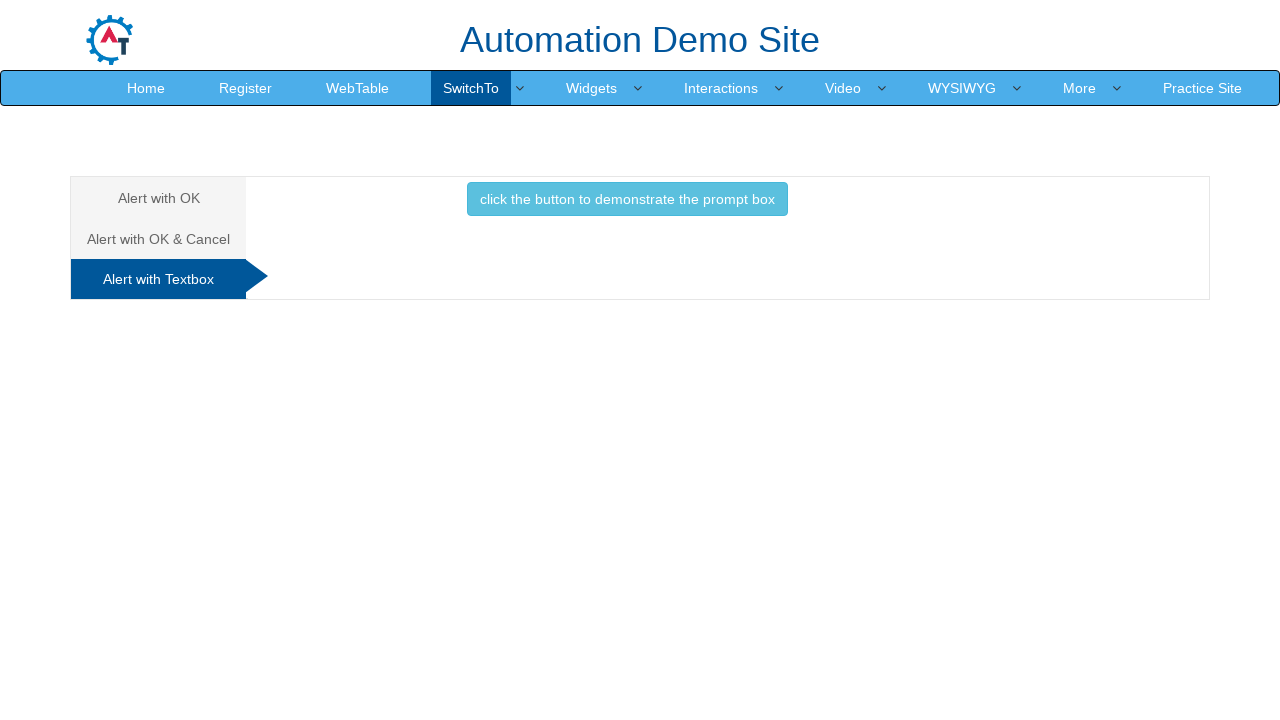

Clicked button to trigger prompt box at (627, 199) on xpath=//button[text()='click the button to demonstrate the prompt box ']
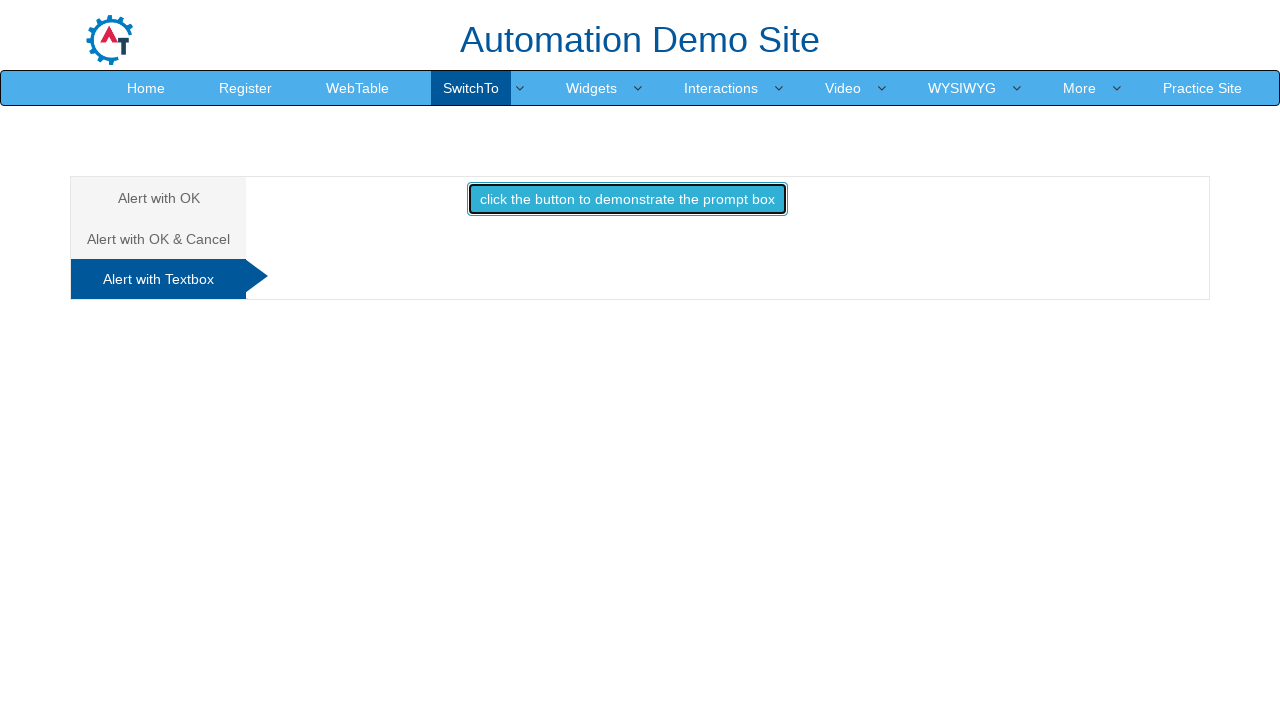

Set up dialog event handler to accept prompts with 'New Text'
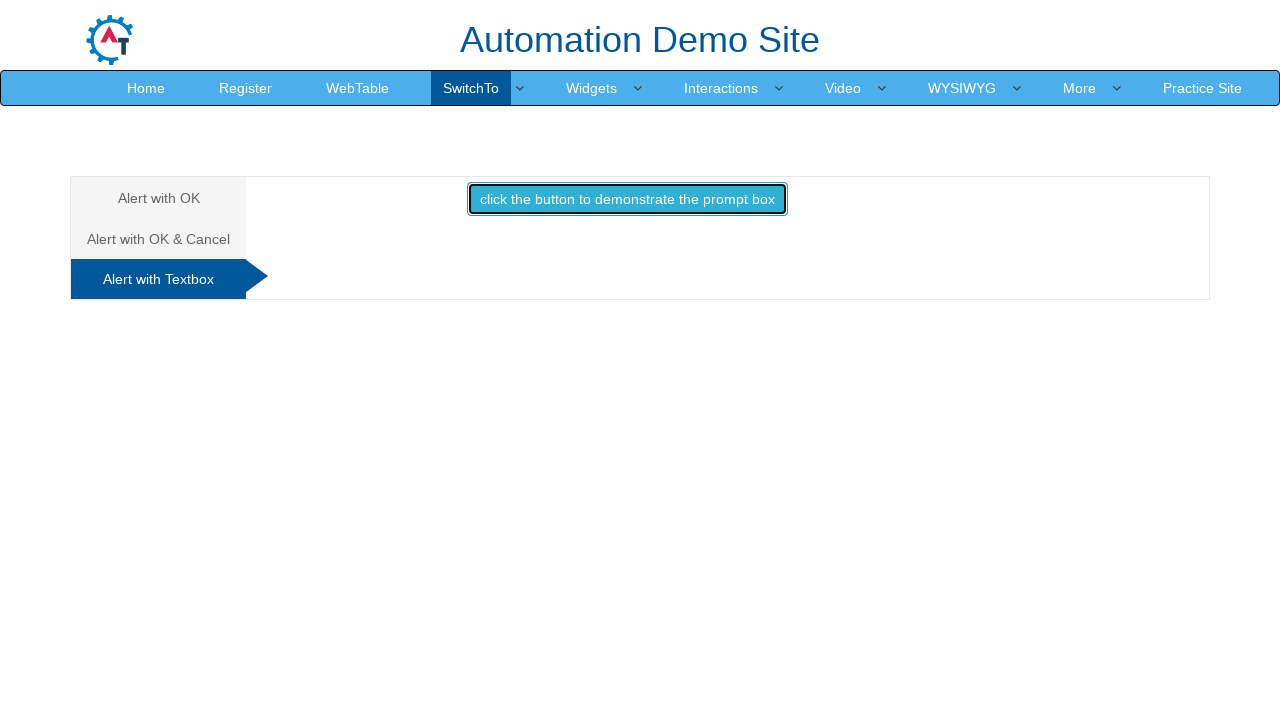

Clicked on 'Alert with Textbox' tab again at (158, 279) on xpath=//a[text()='Alert with Textbox ']
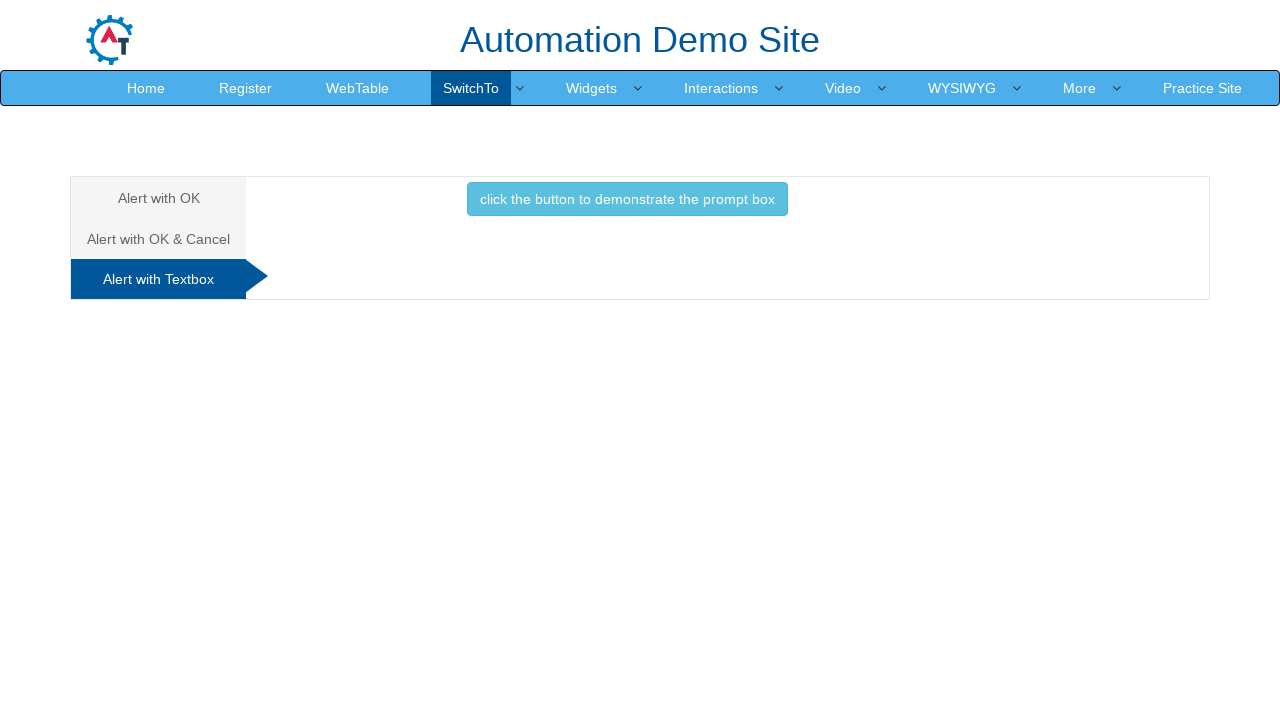

Clicked button to trigger prompt box with handler active at (627, 199) on xpath=//button[text()='click the button to demonstrate the prompt box ']
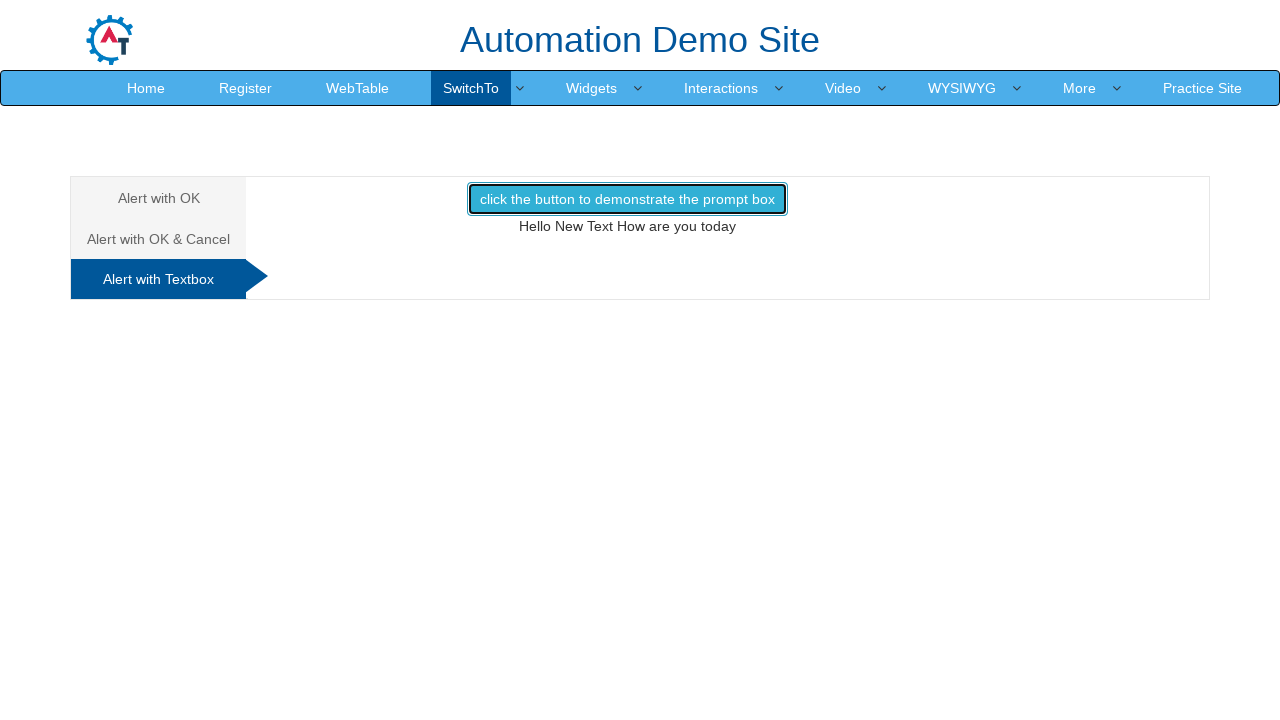

Waited 1000ms for dialog to be handled
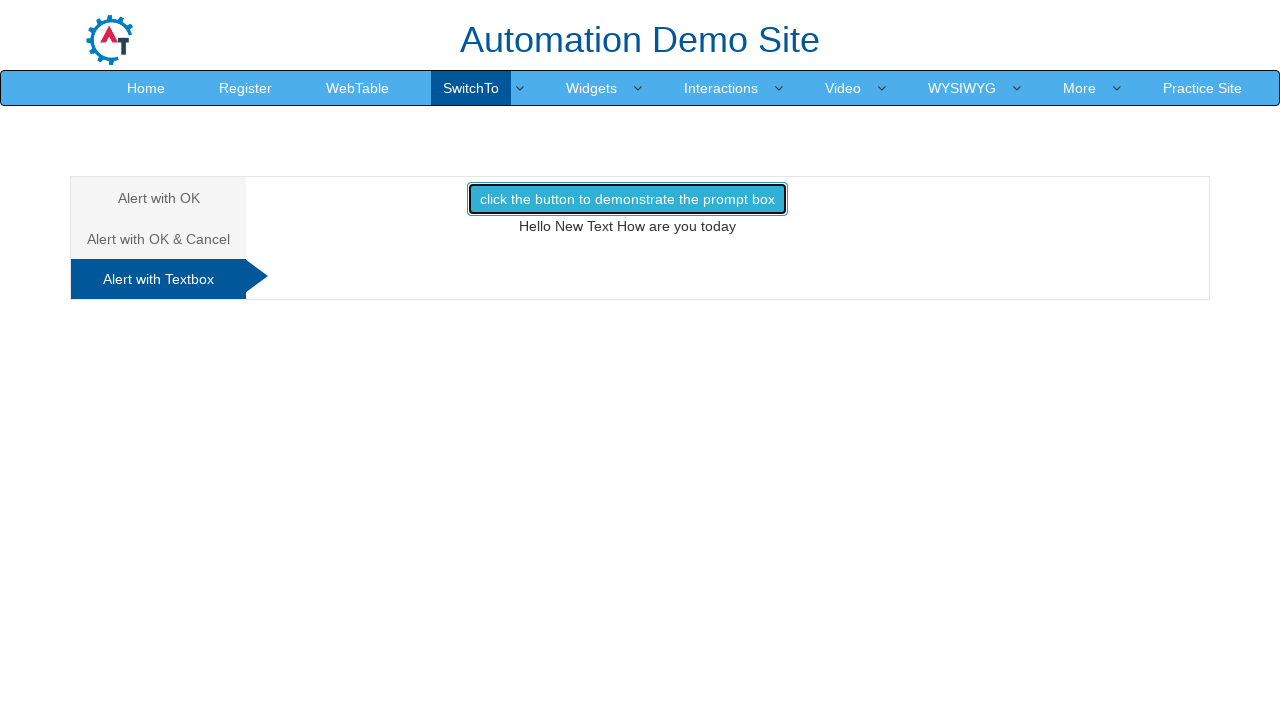

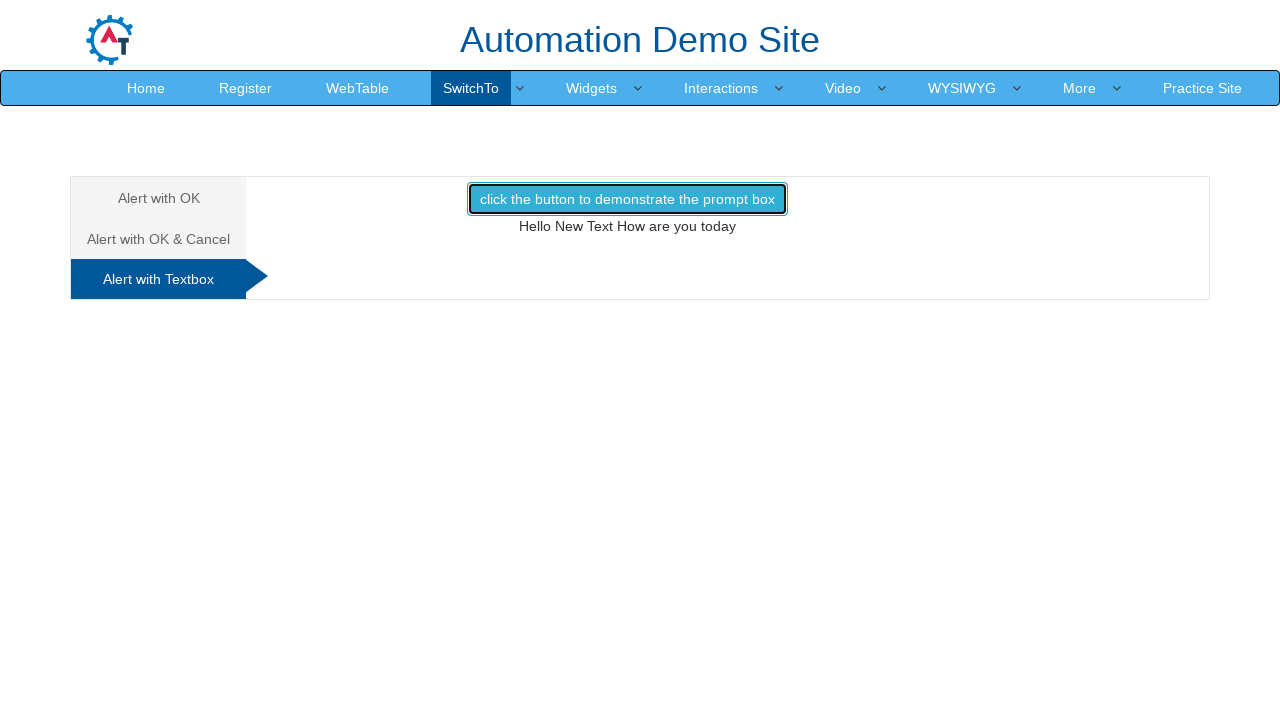